Navigates to the WCHT (Wandle Community Housing Trust) website and verifies the page loads by checking the title

Starting URL: https://www.wcht.org.uk/

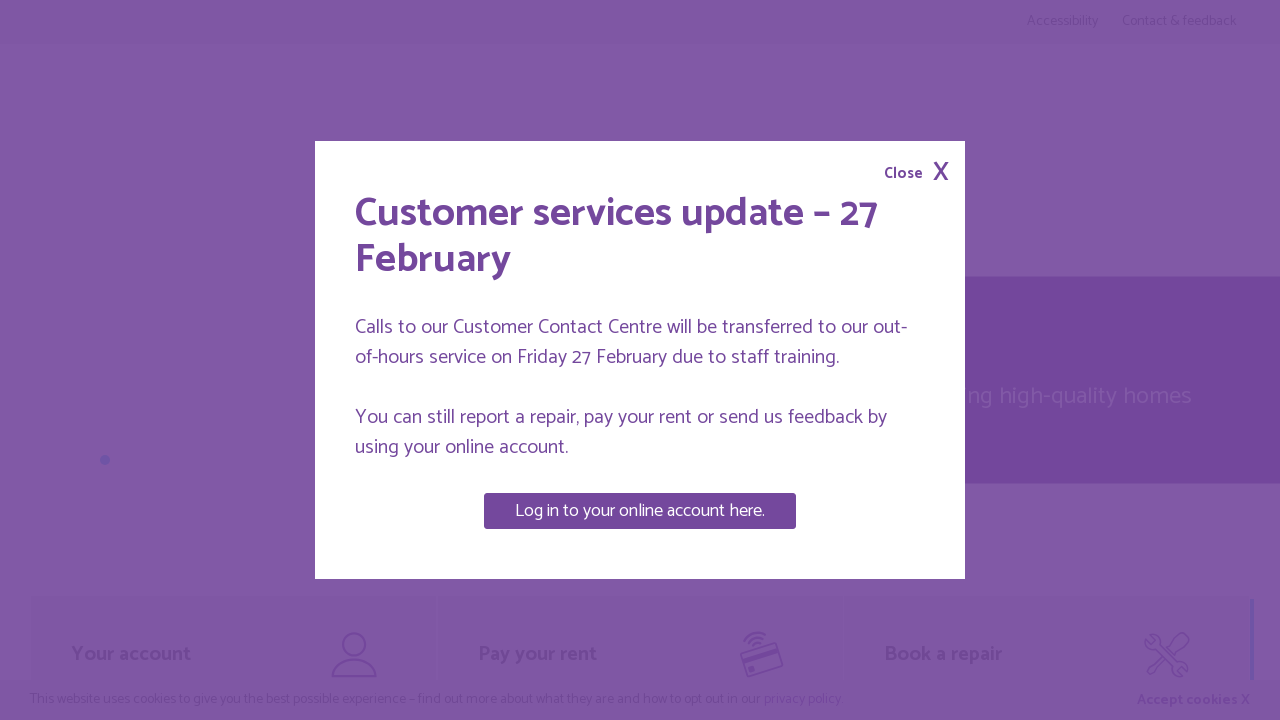

Set viewport size to 1920x1080
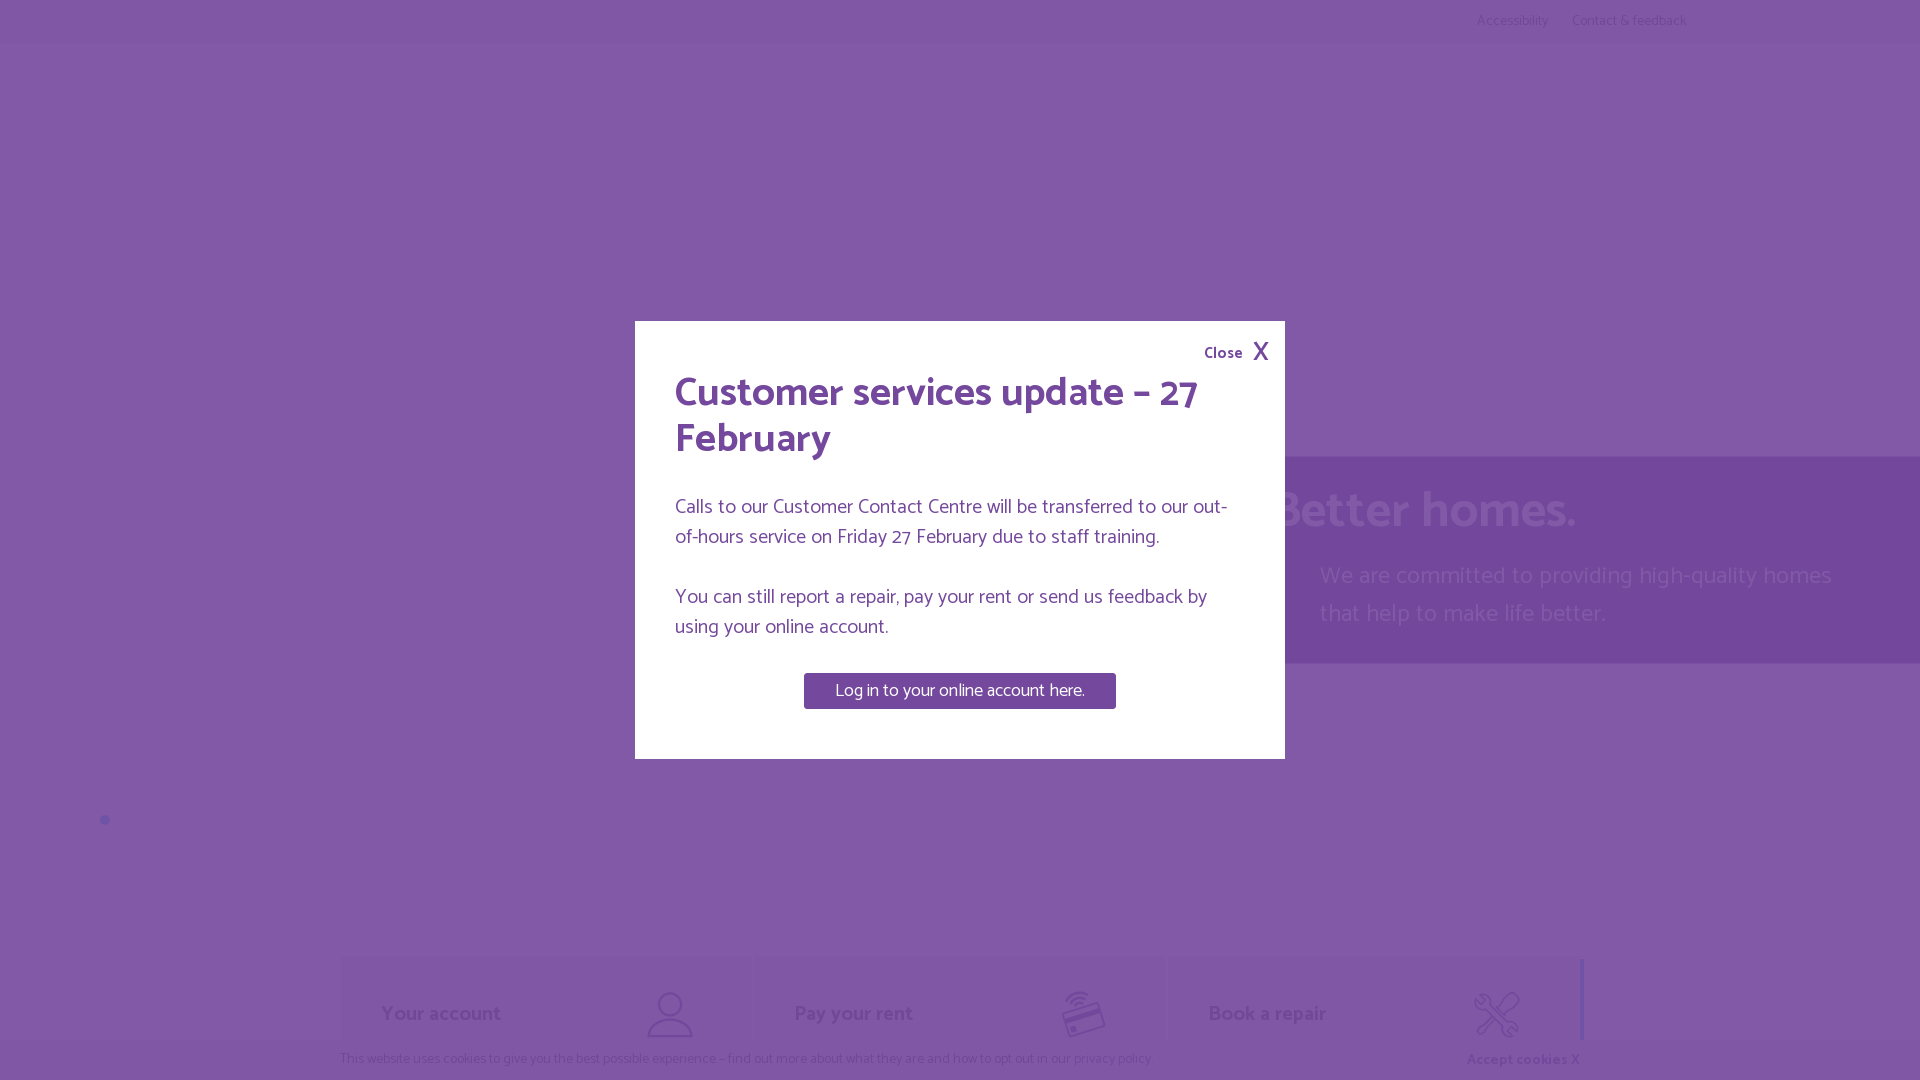

Retrieved page title: Watford Community Housing homepage | Watford Community Housing
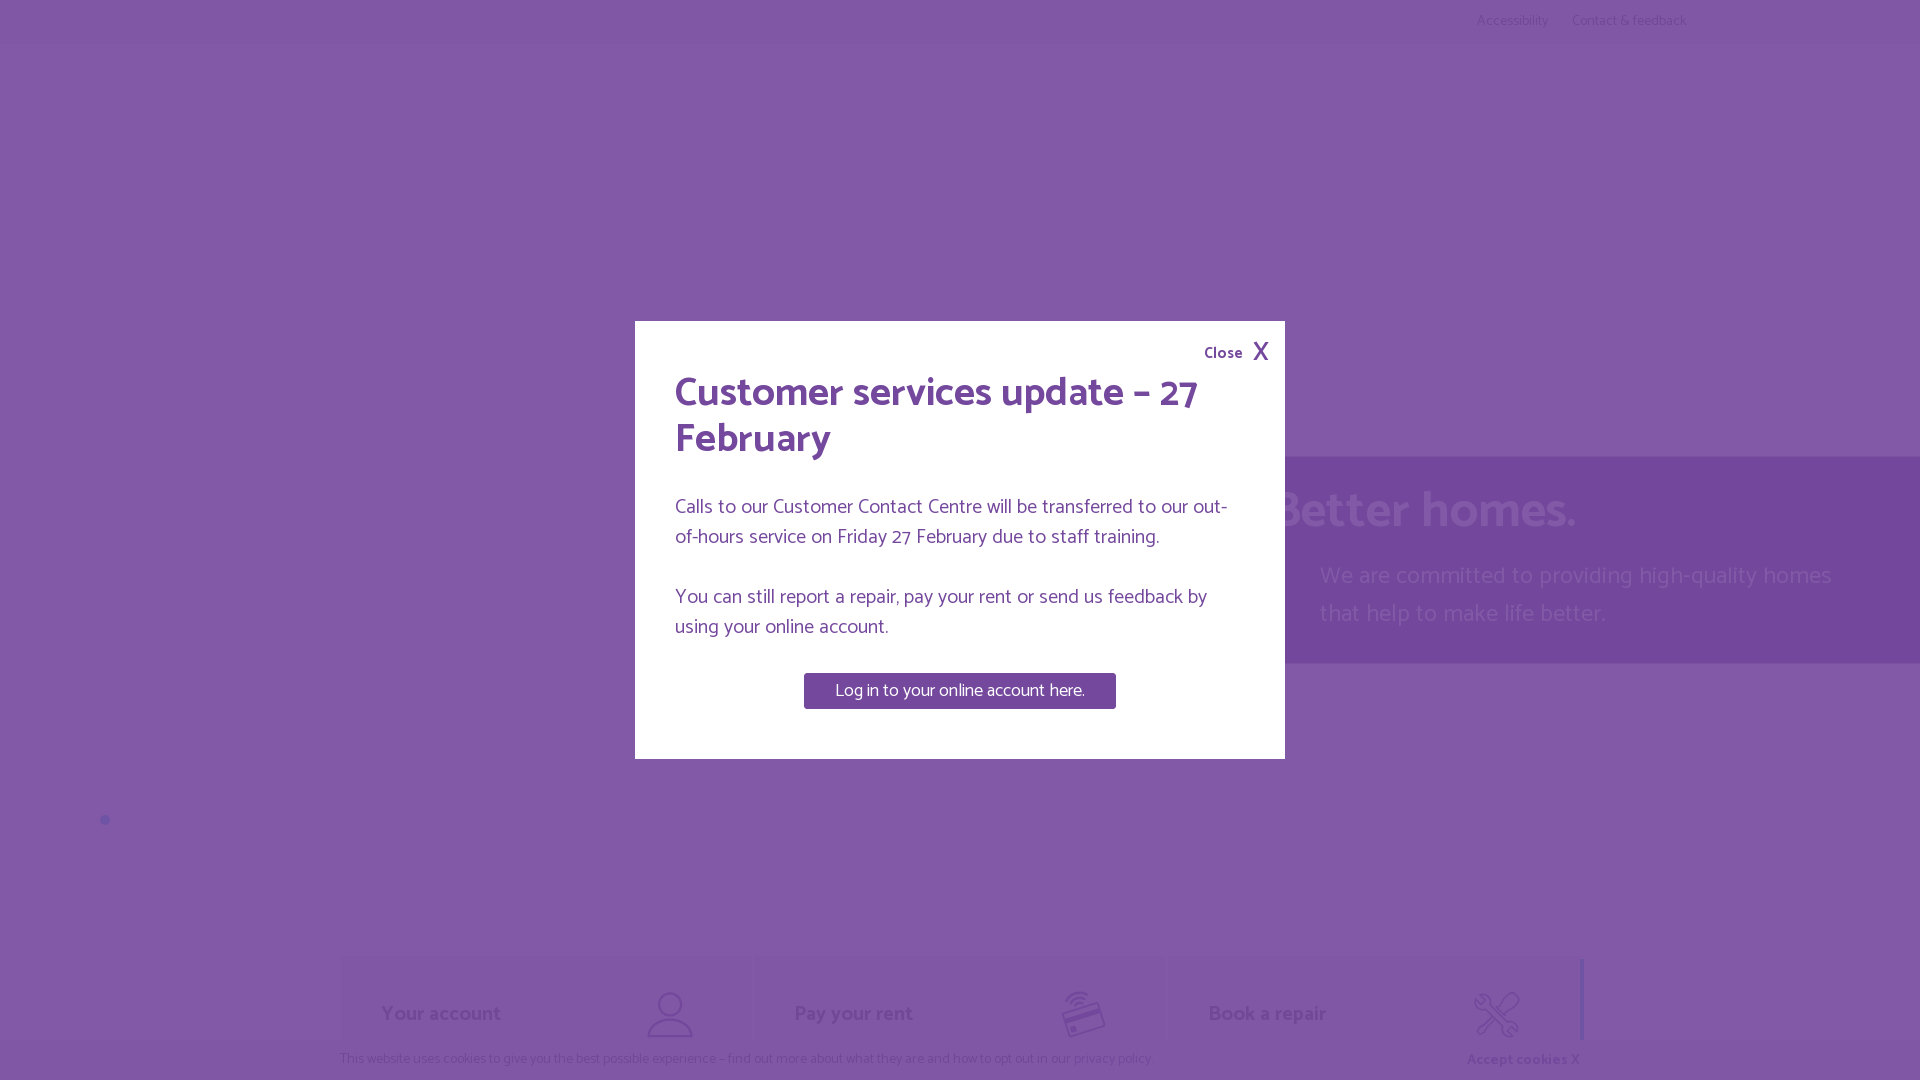

Waited for page to reach domcontentloaded state
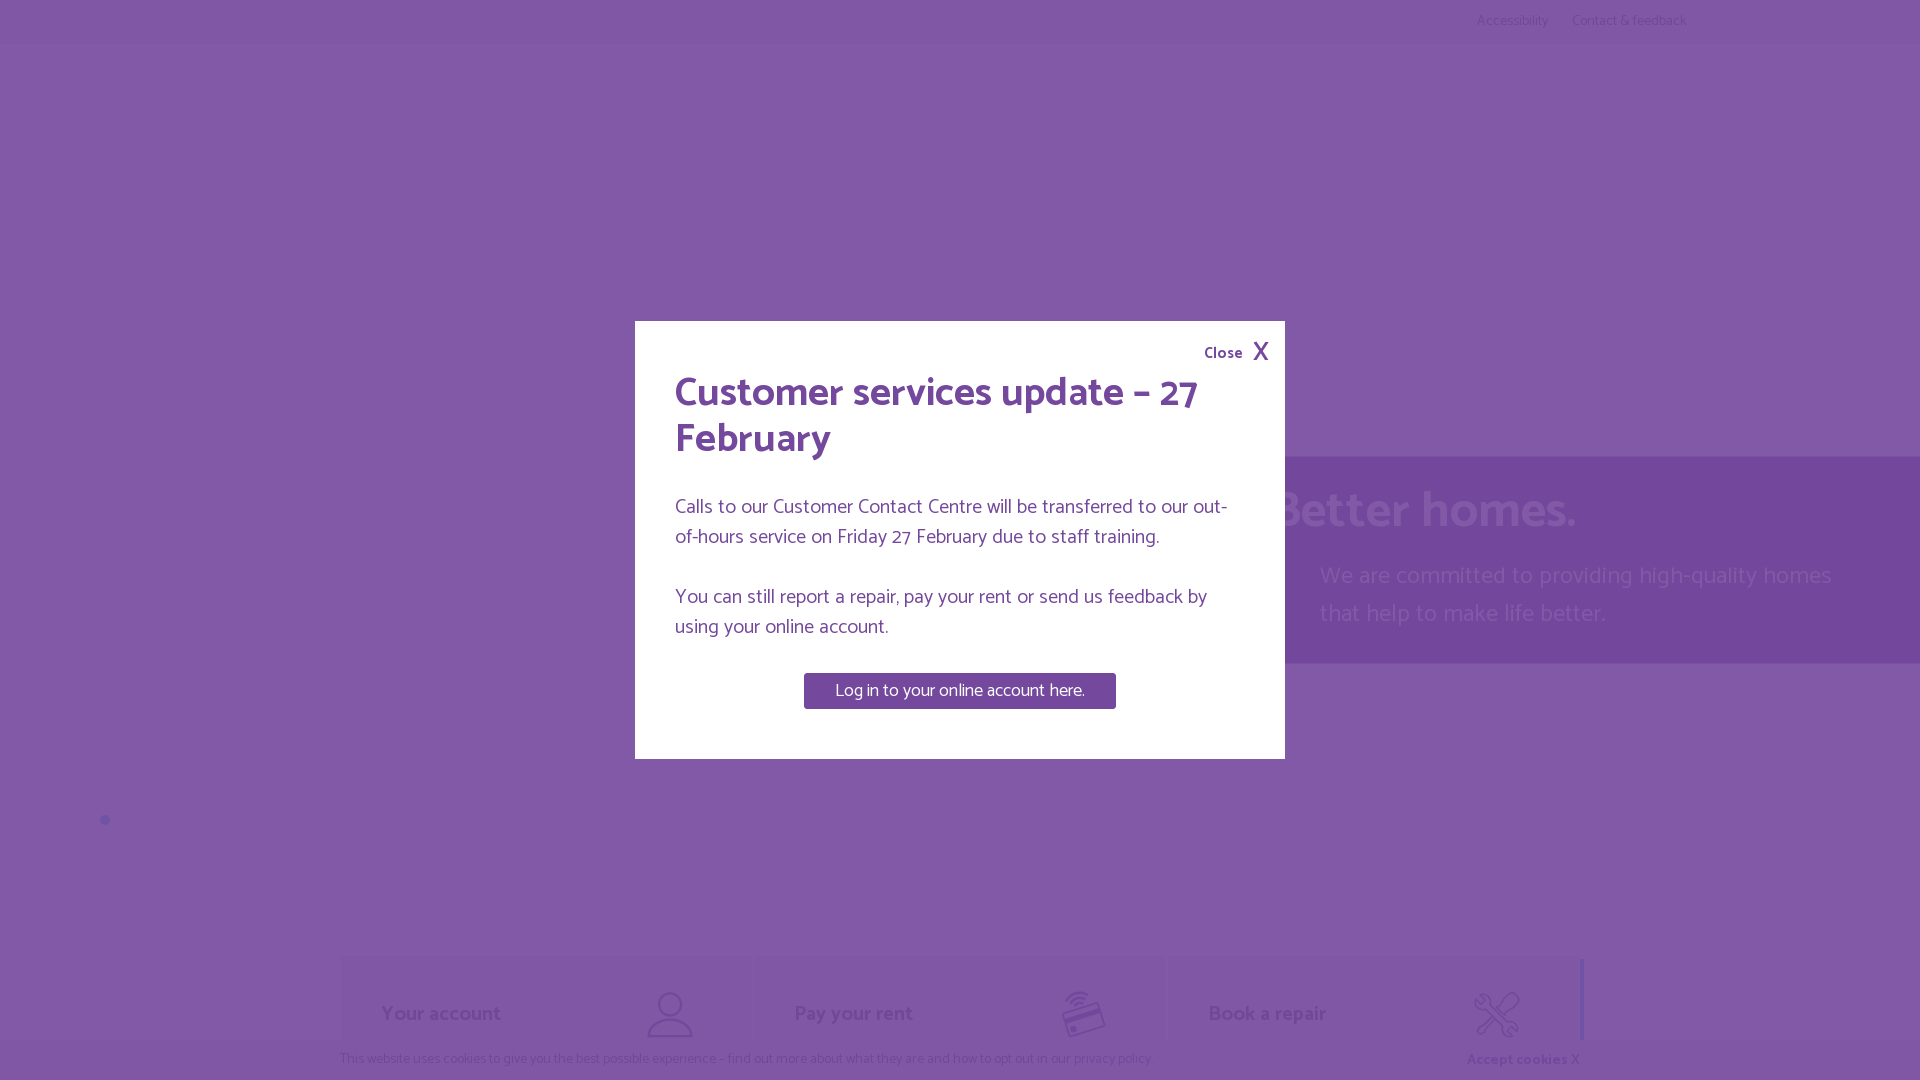

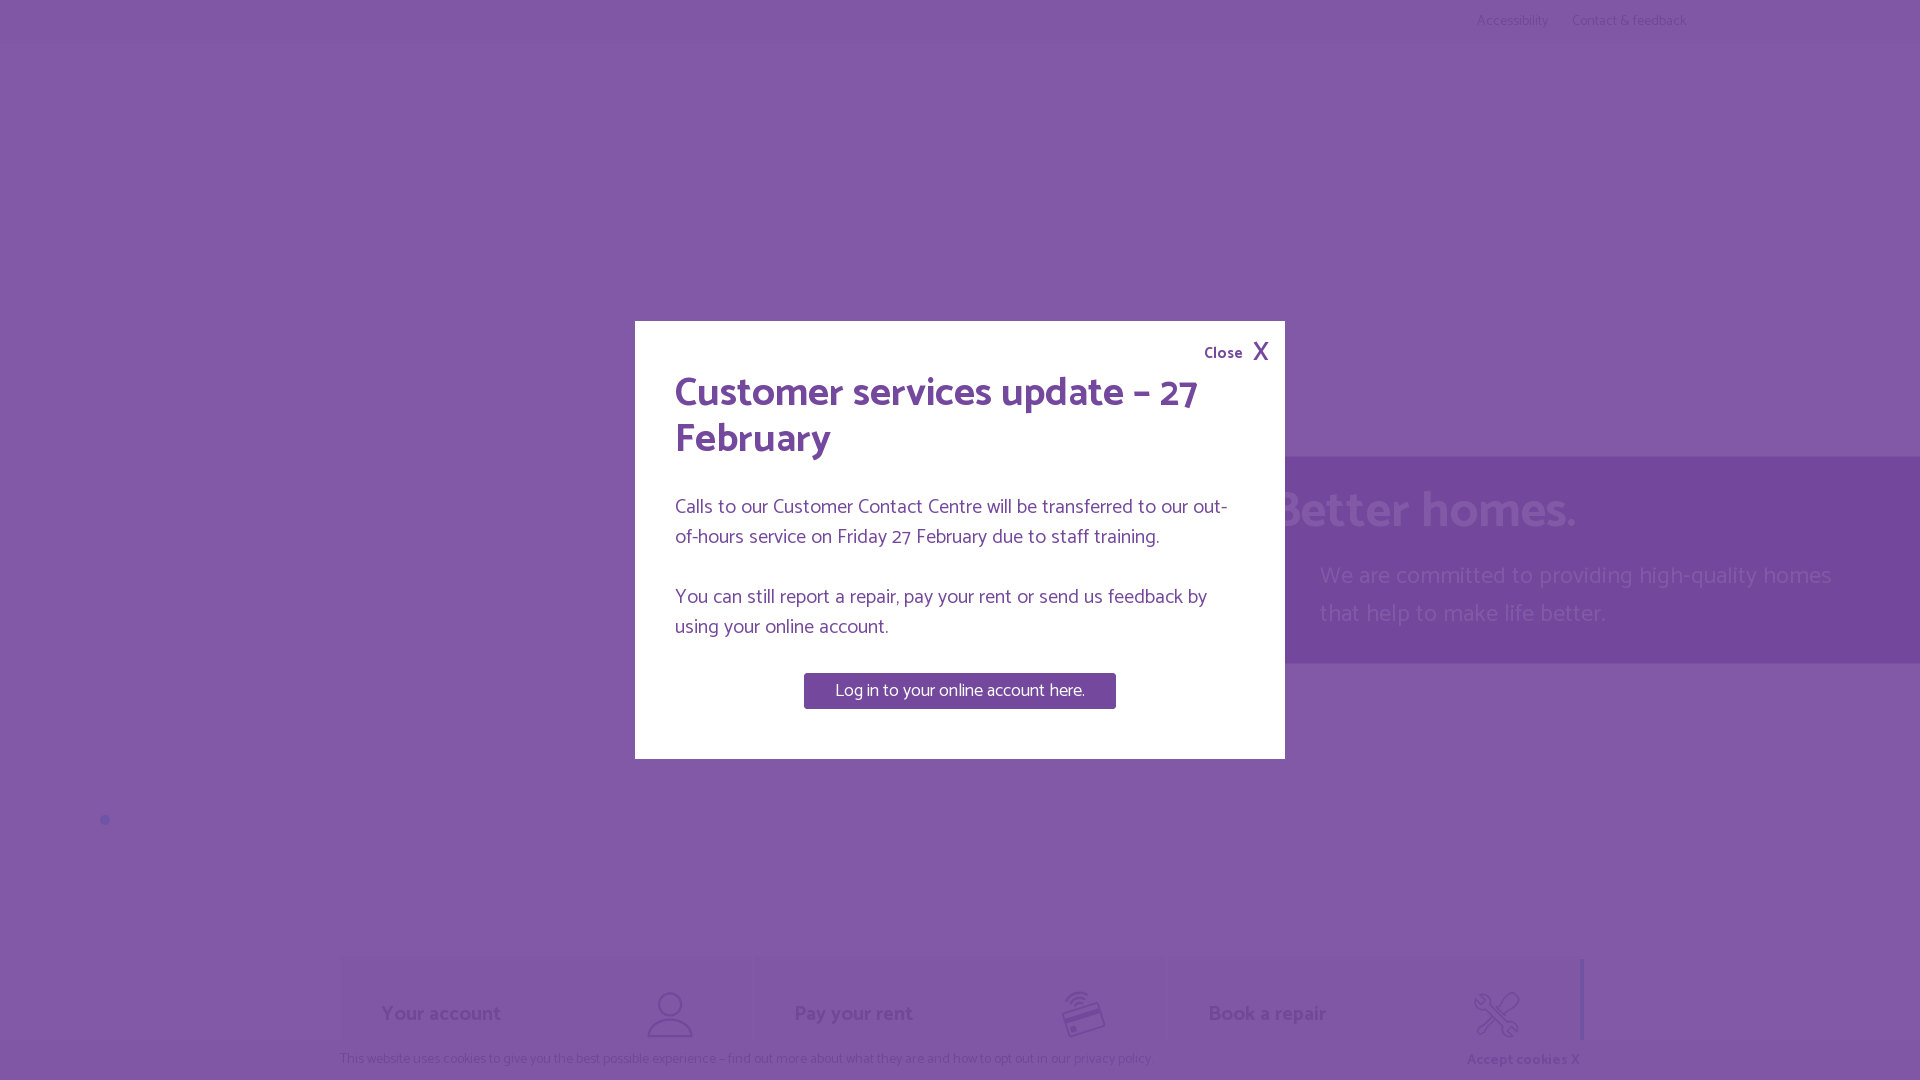